Tests closing a modal popup by clicking the Close button in the modal footer

Starting URL: http://the-internet.herokuapp.com/entry_ad

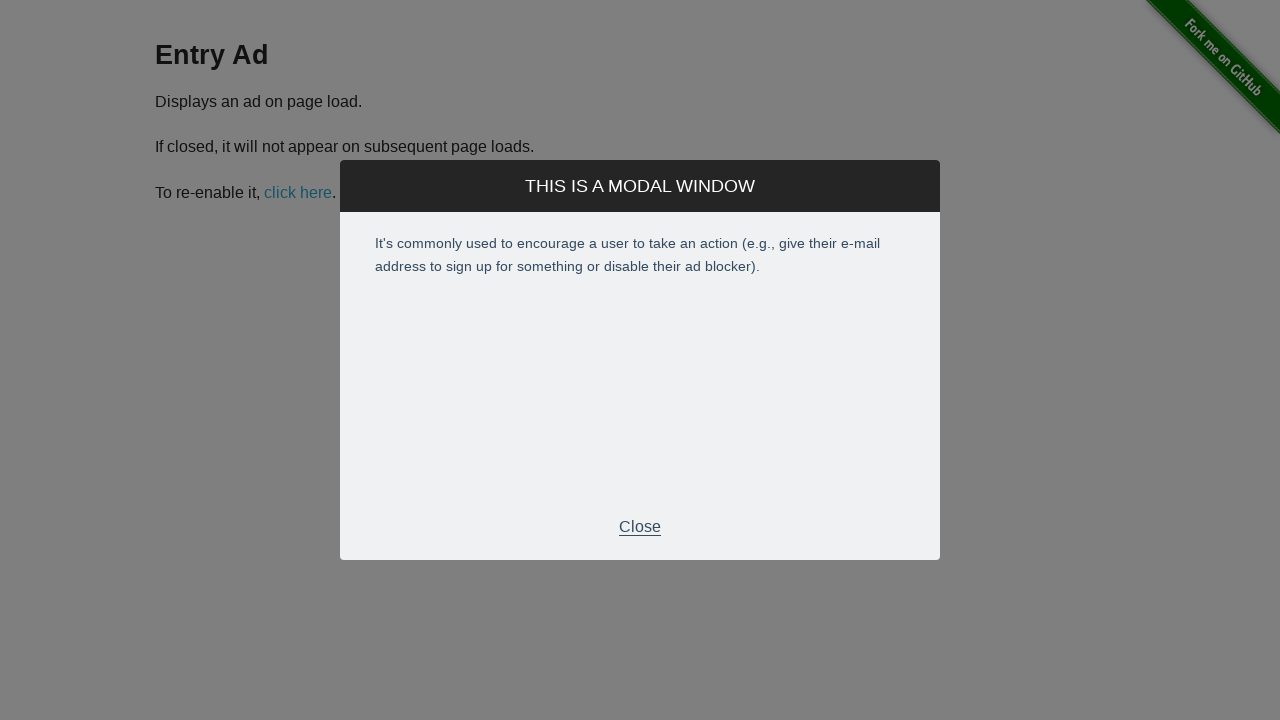

Waited for modal popup to appear
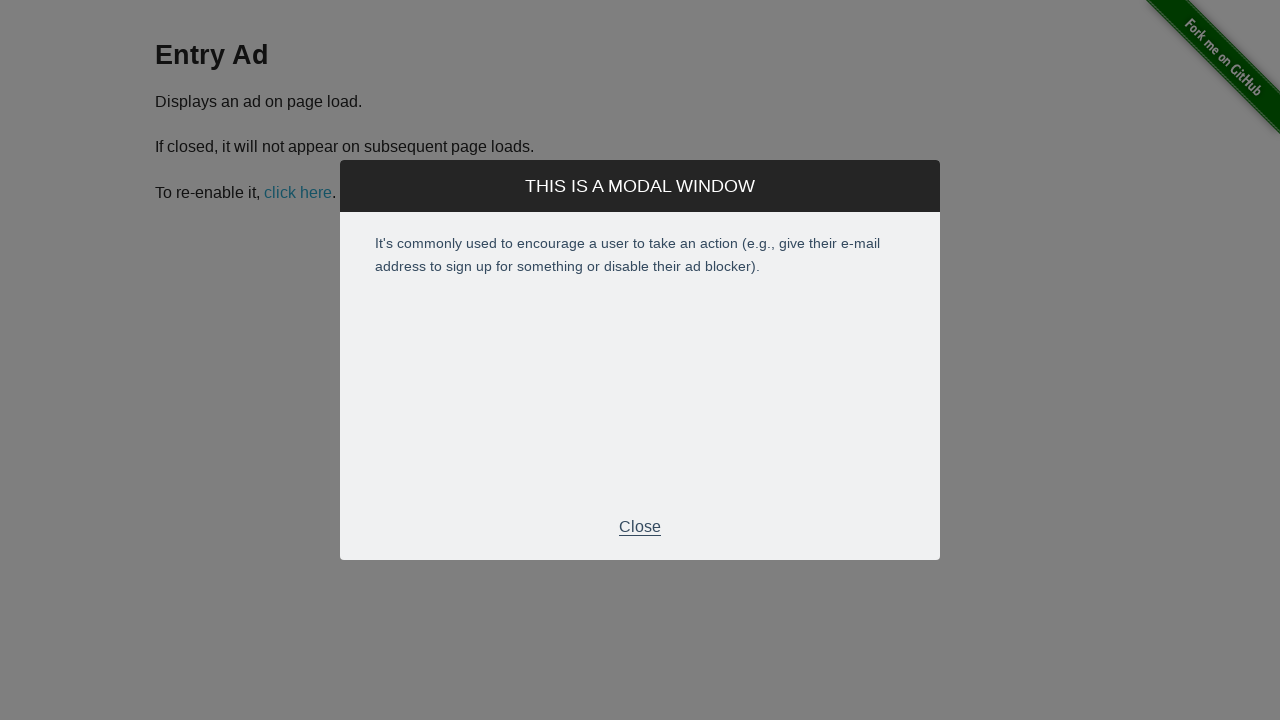

Clicked the Close button in the modal footer at (640, 527) on #modal > div.modal > div.modal-footer > p
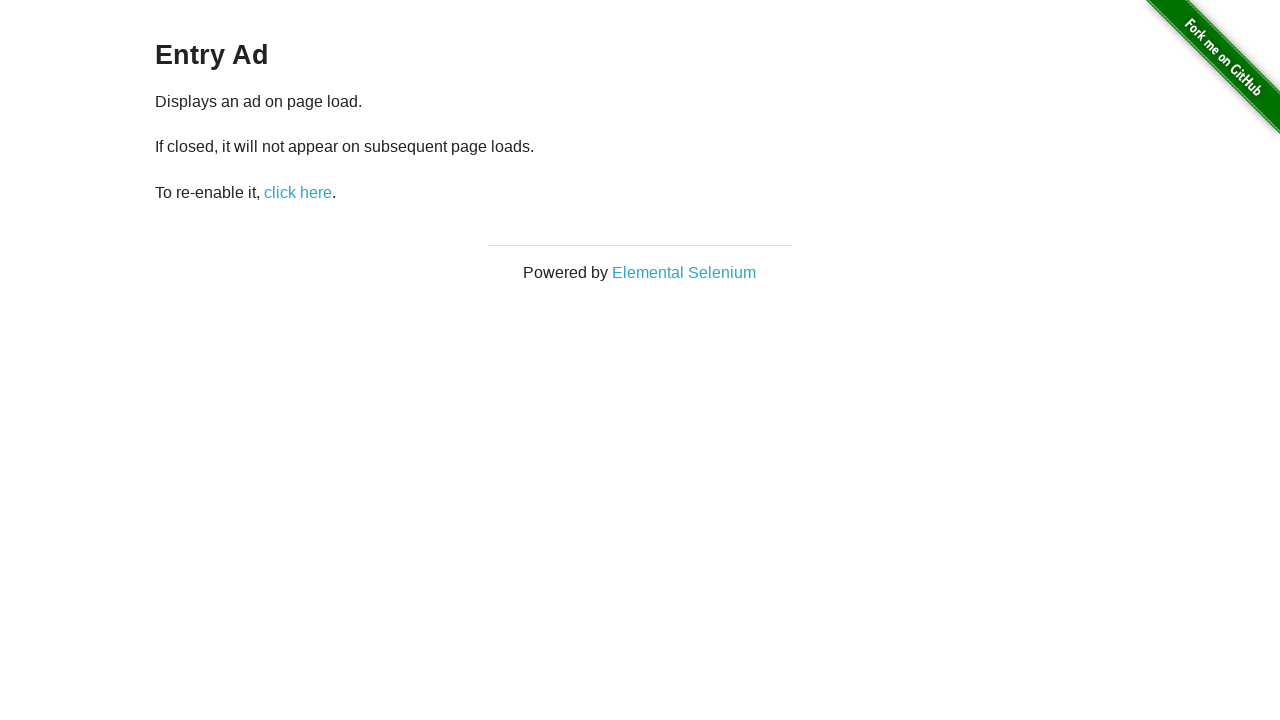

Modal popup closed successfully
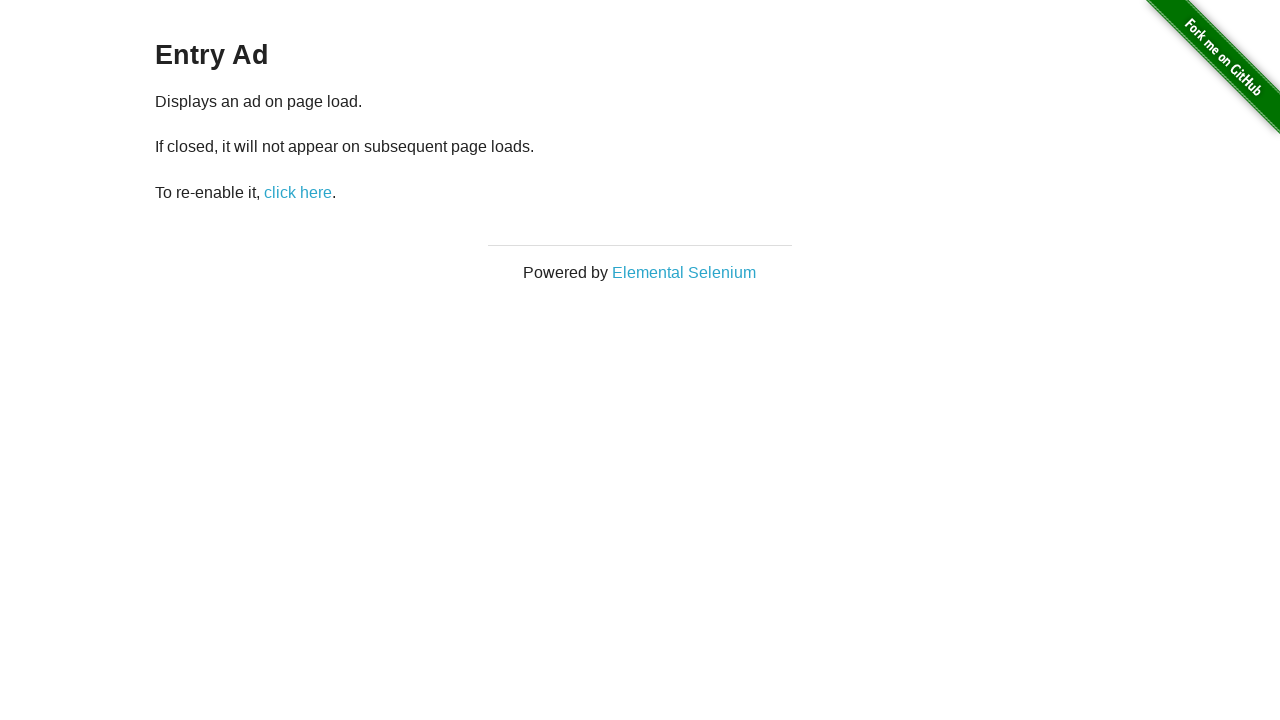

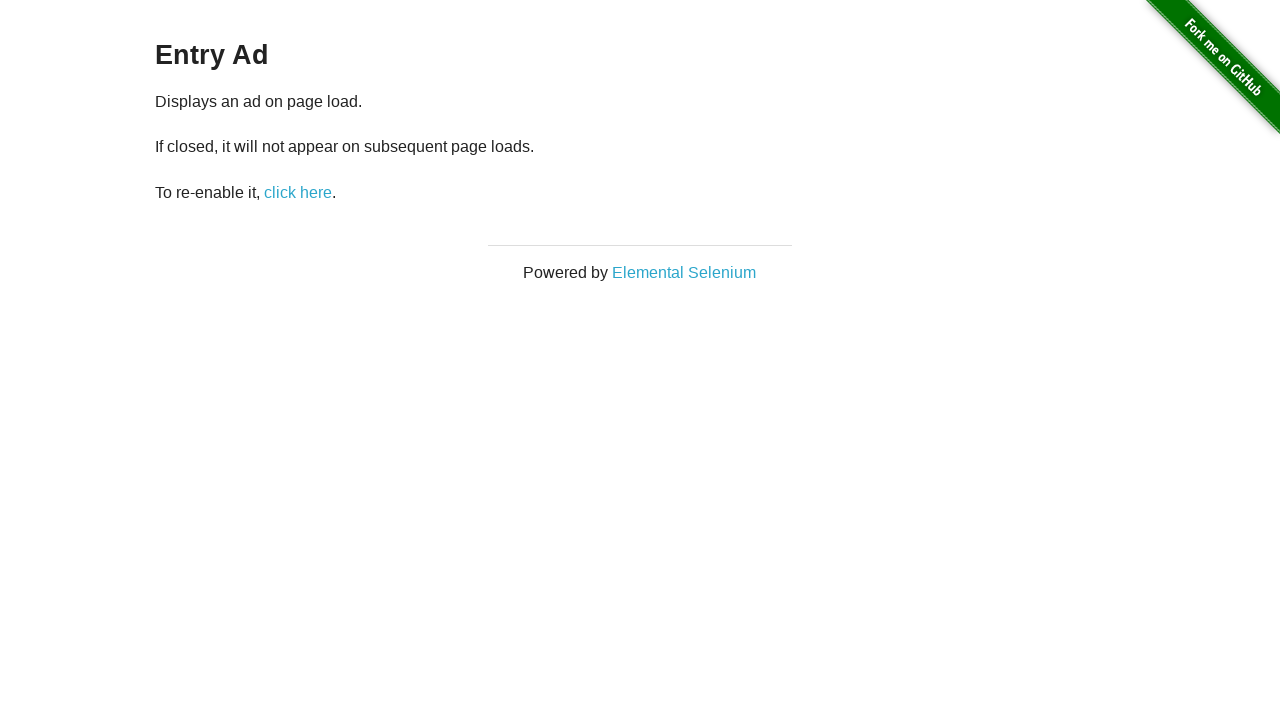